Tests handling a JavaScript alert by clicking a link to trigger the alert, waiting for it to appear, retrieving the alert text, and accepting the alert.

Starting URL: https://www.selenium.dev/documentation/en/webdriver/js_alerts_prompts_and_confirmations/

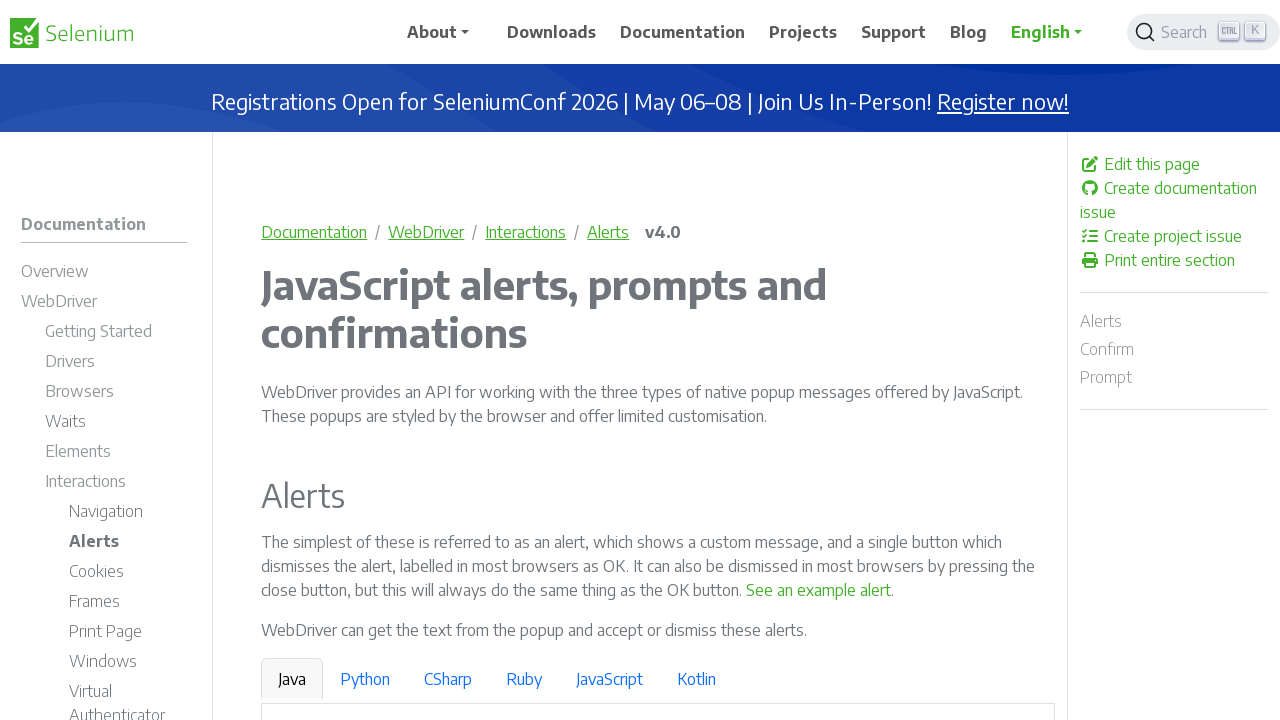

Clicked link to trigger JavaScript alert at (819, 590) on text=See an example alert
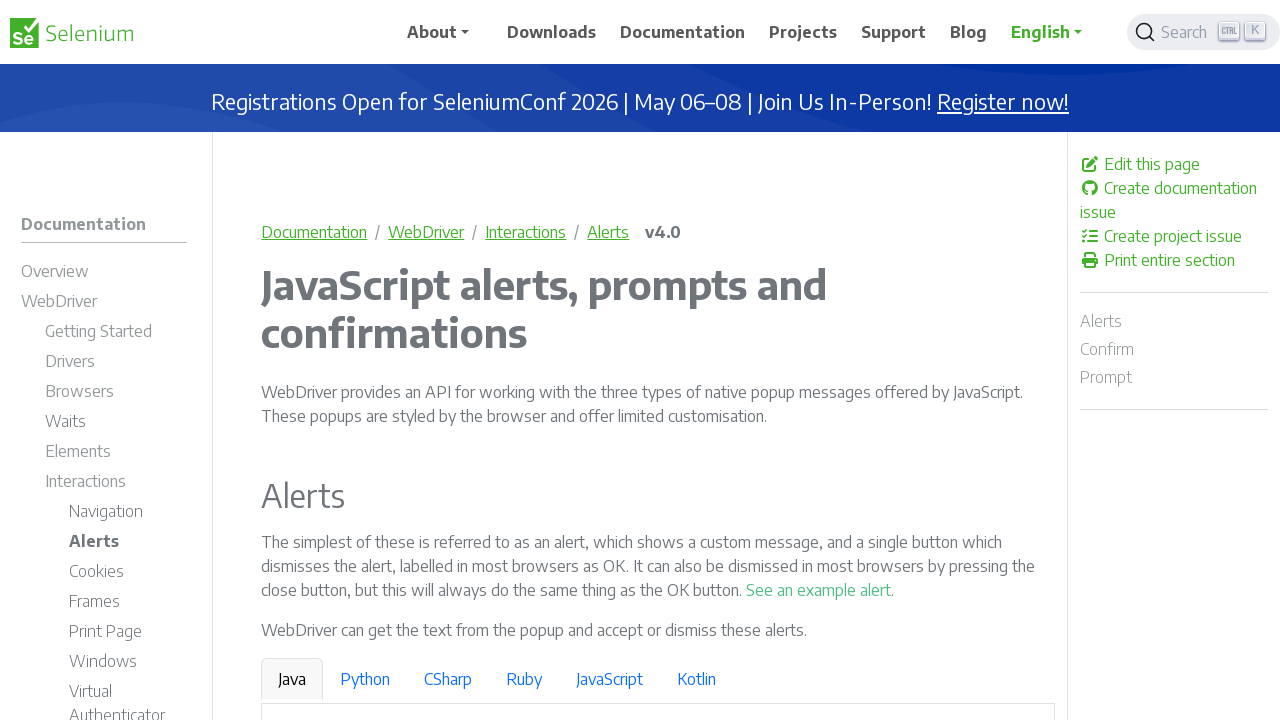

Set up dialog handler to accept alert
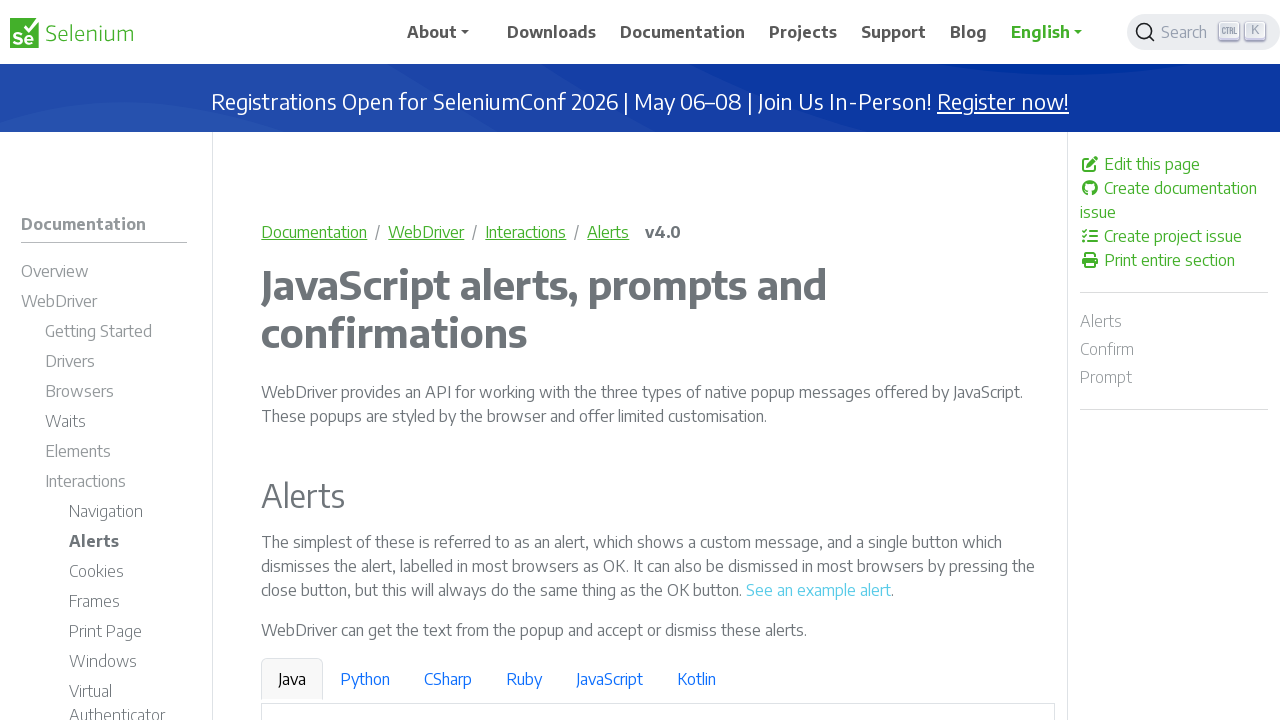

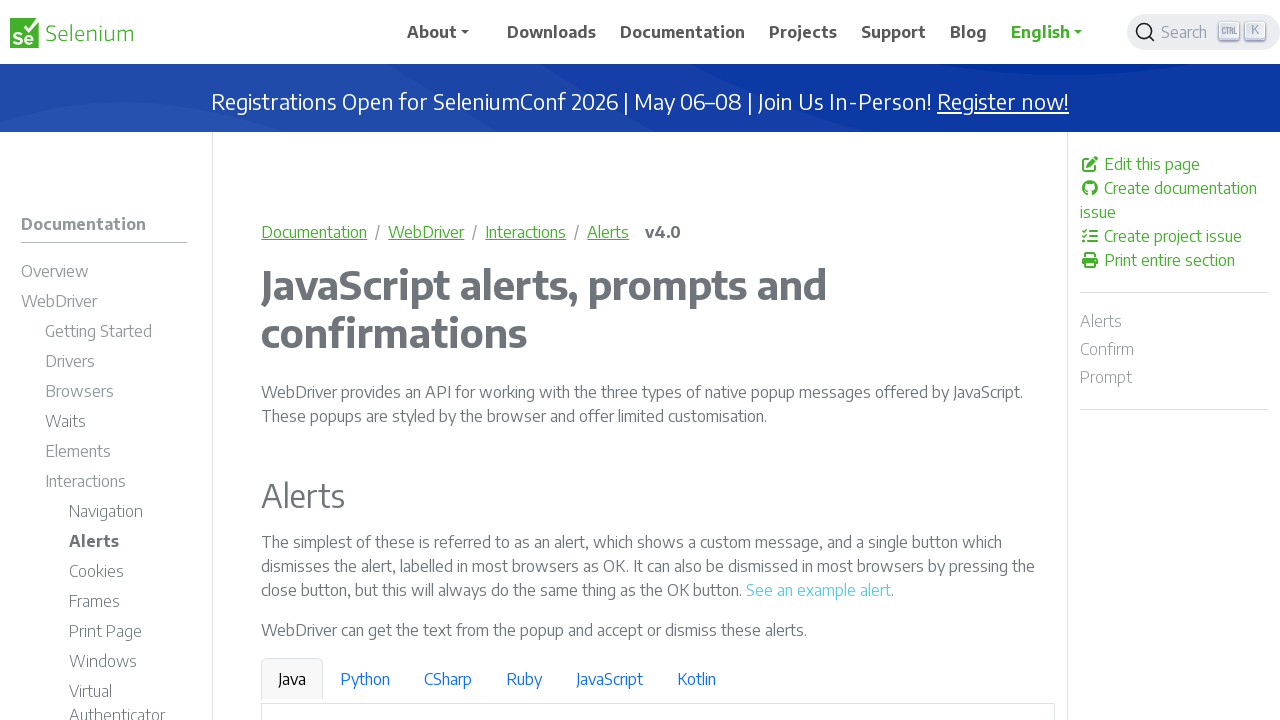